Tests window handling functionality by opening a new window, switching between windows, and verifying window titles

Starting URL: https://leafground.com/drag.xhtml

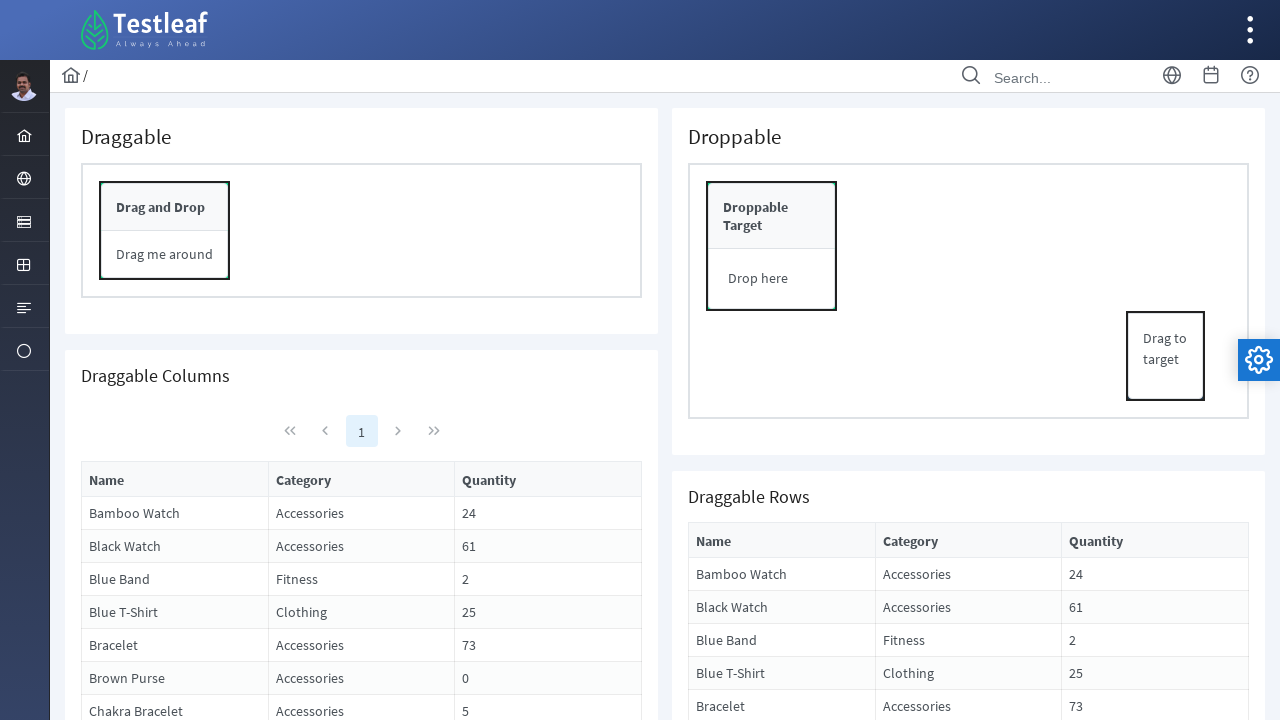

Clicked on the globe menu icon at (24, 179) on xpath=//i[@class='pi pi-globe layout-menuitem-icon']
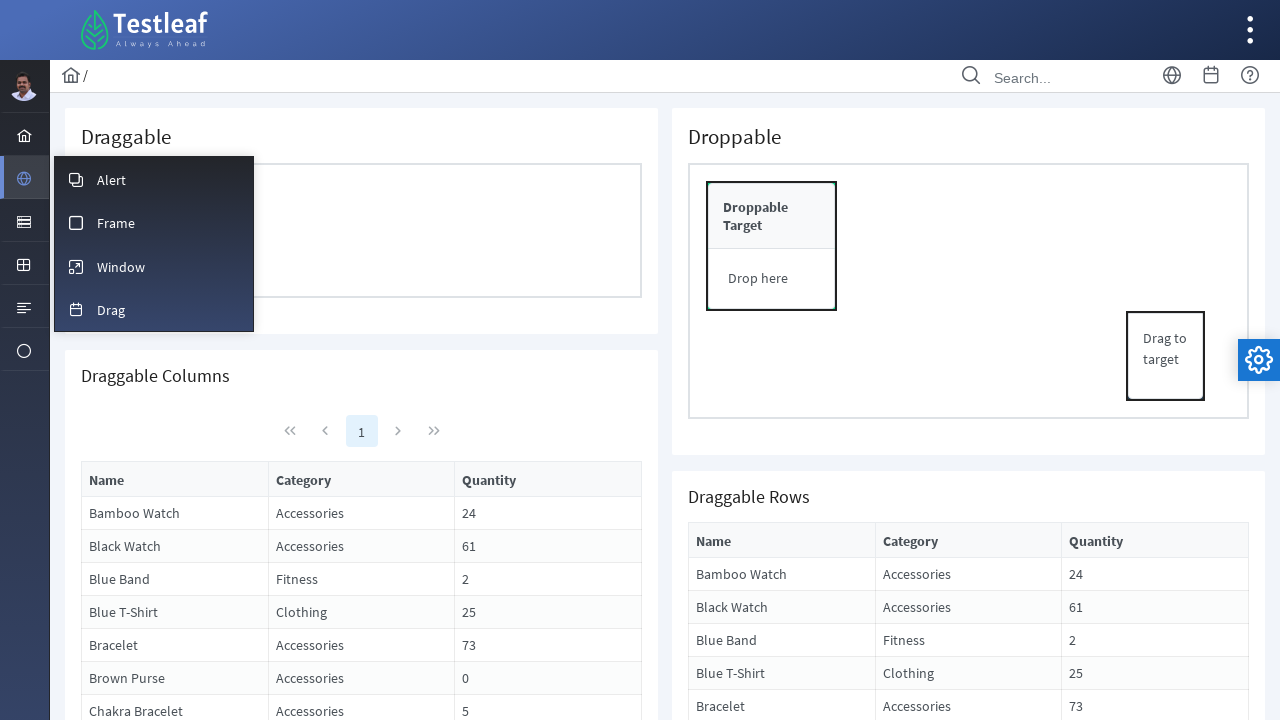

Clicked on the window menu item at (154, 266) on xpath=//li[@id='menuform:m_window']
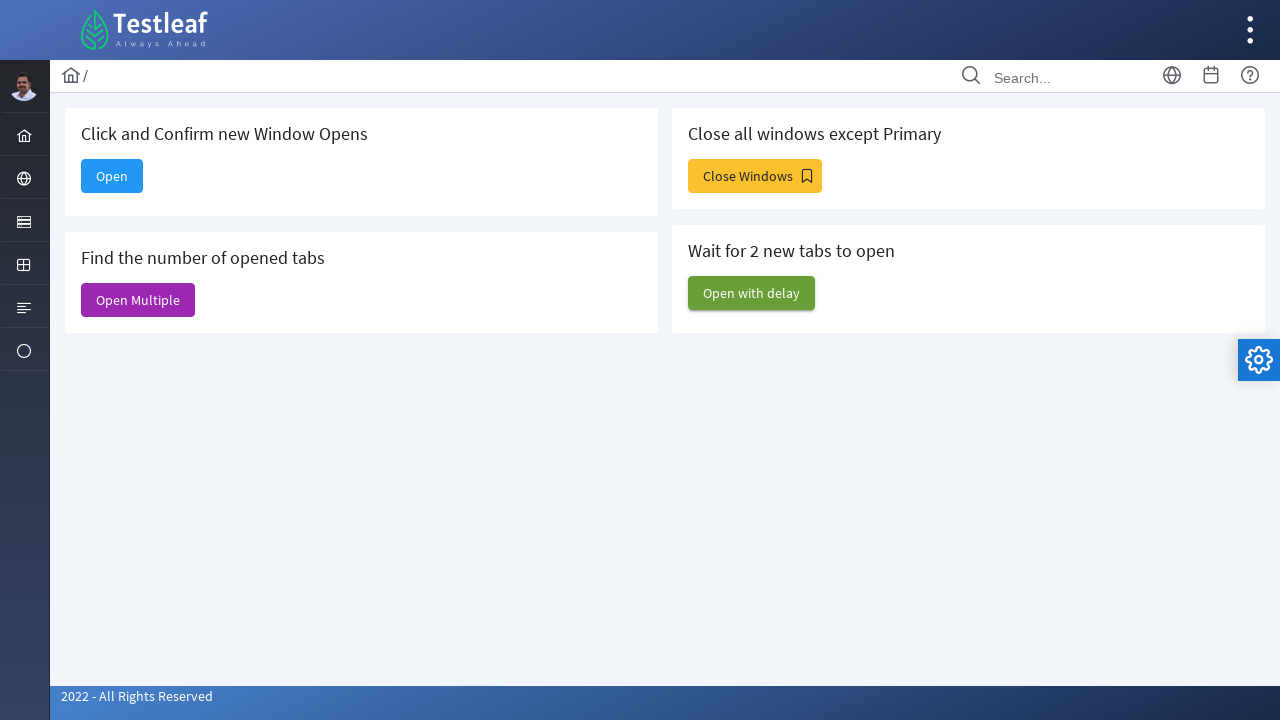

Clicked Open button to open a new window at (112, 176) on xpath=//span[text()='Open']
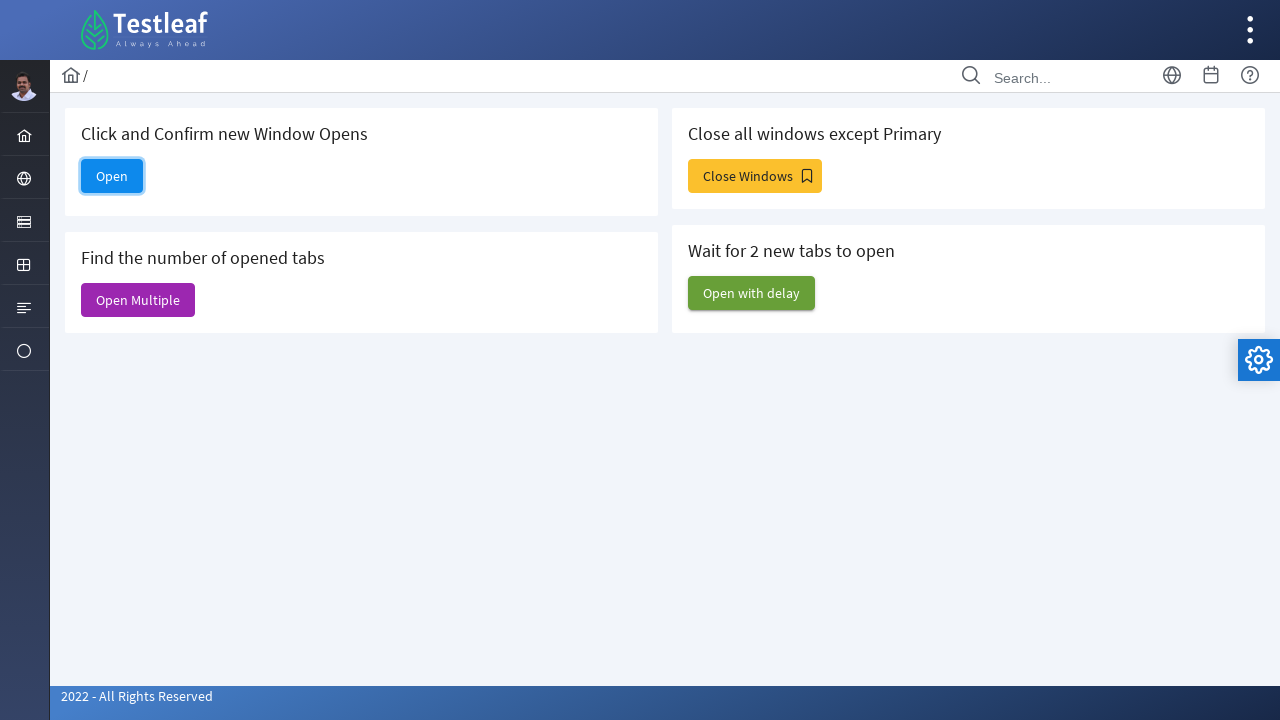

New window opened and captured
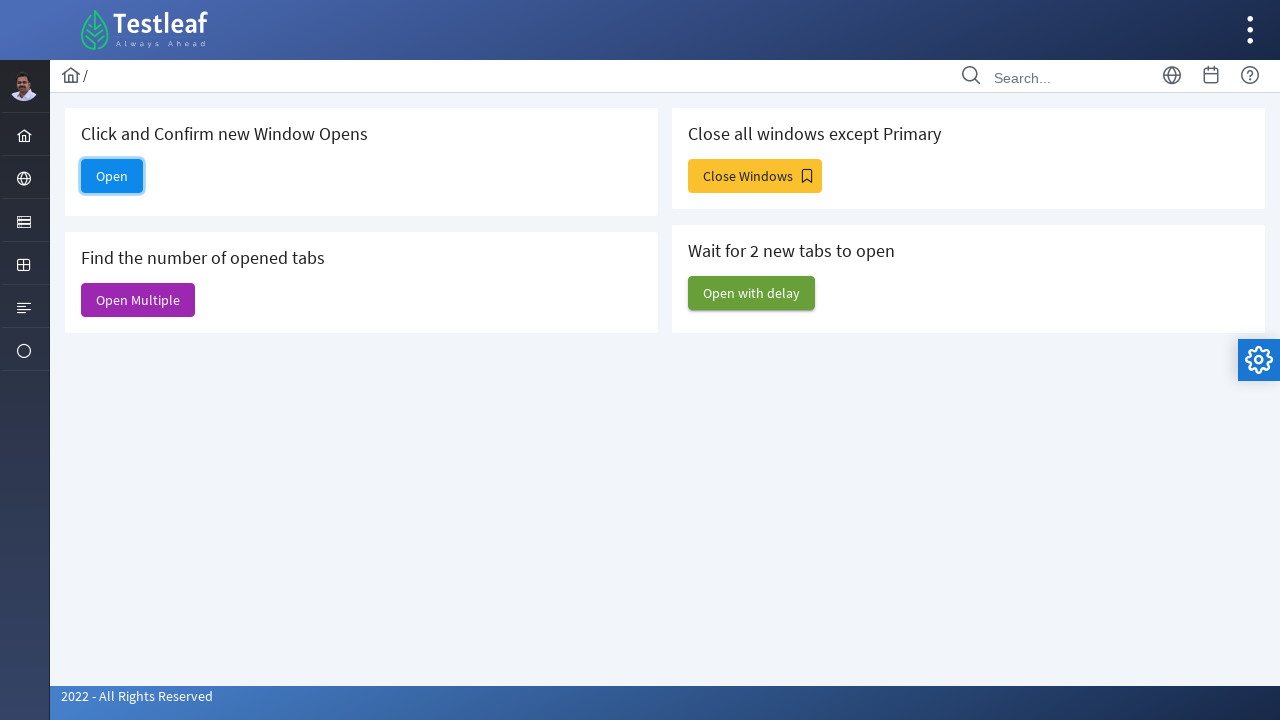

Verified new window URL: https://leafground.com/dashboard.xhtml
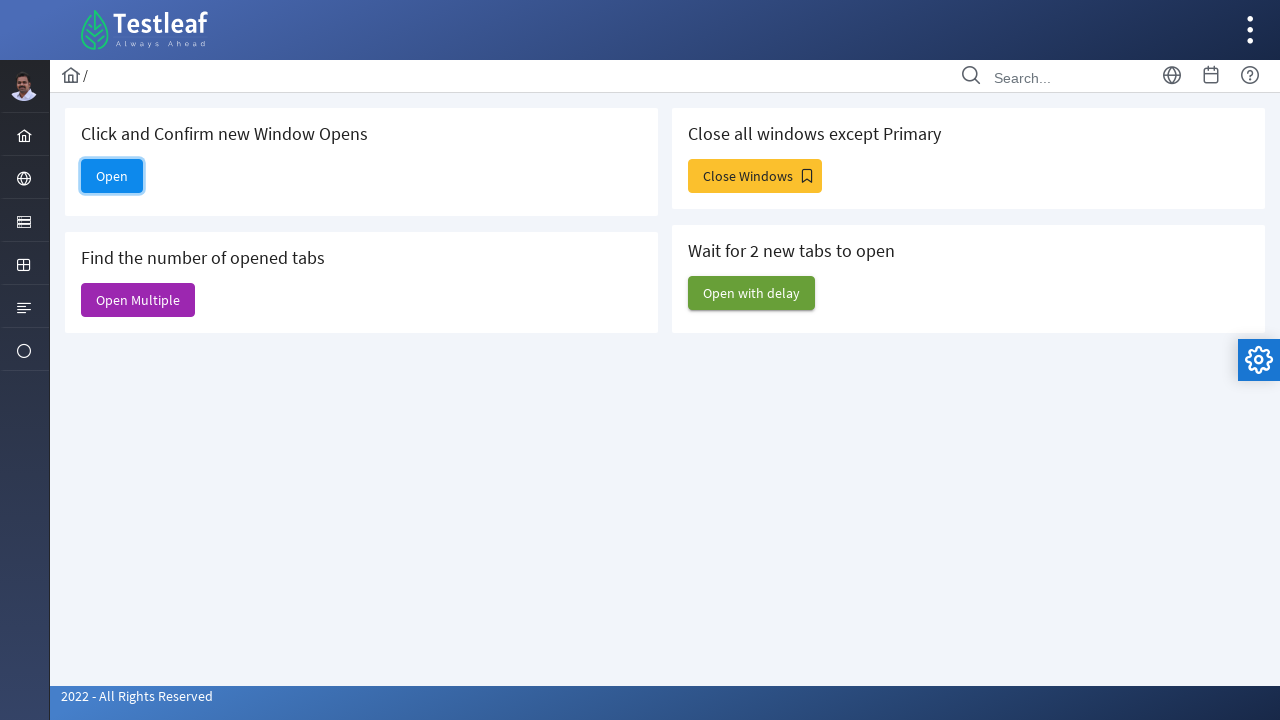

Verified new window title: 
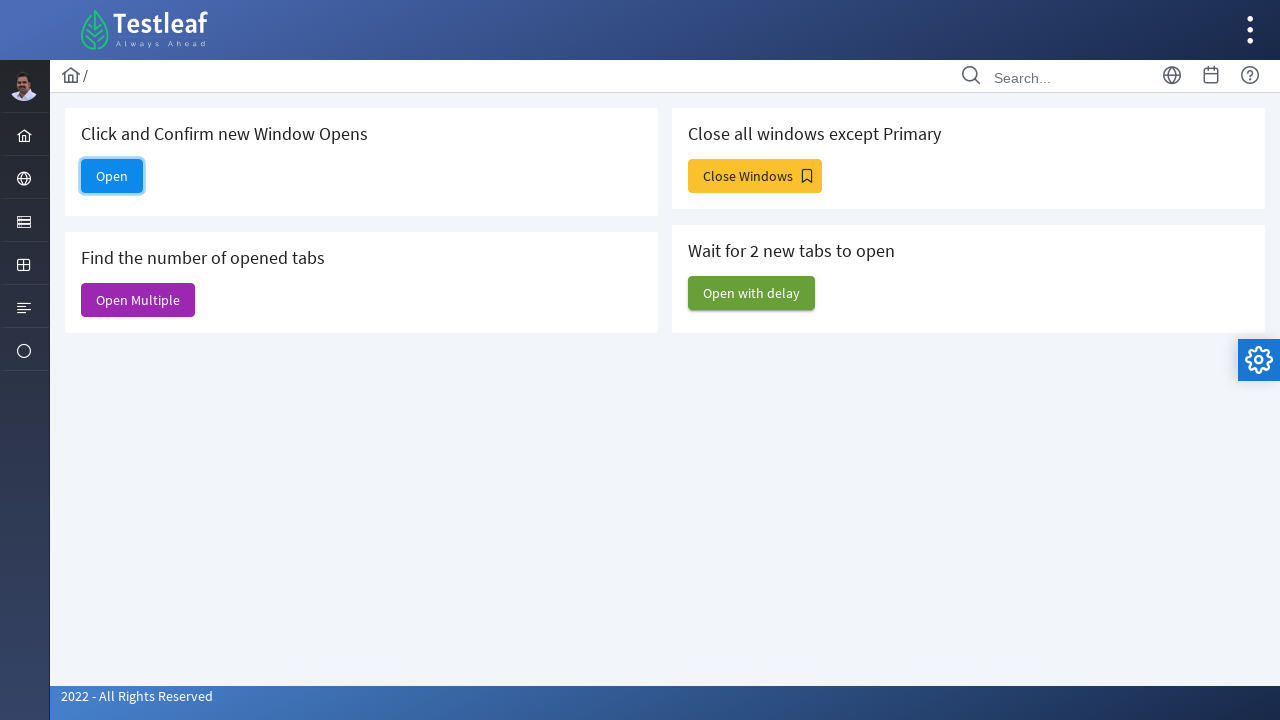

Verified main page title: Window
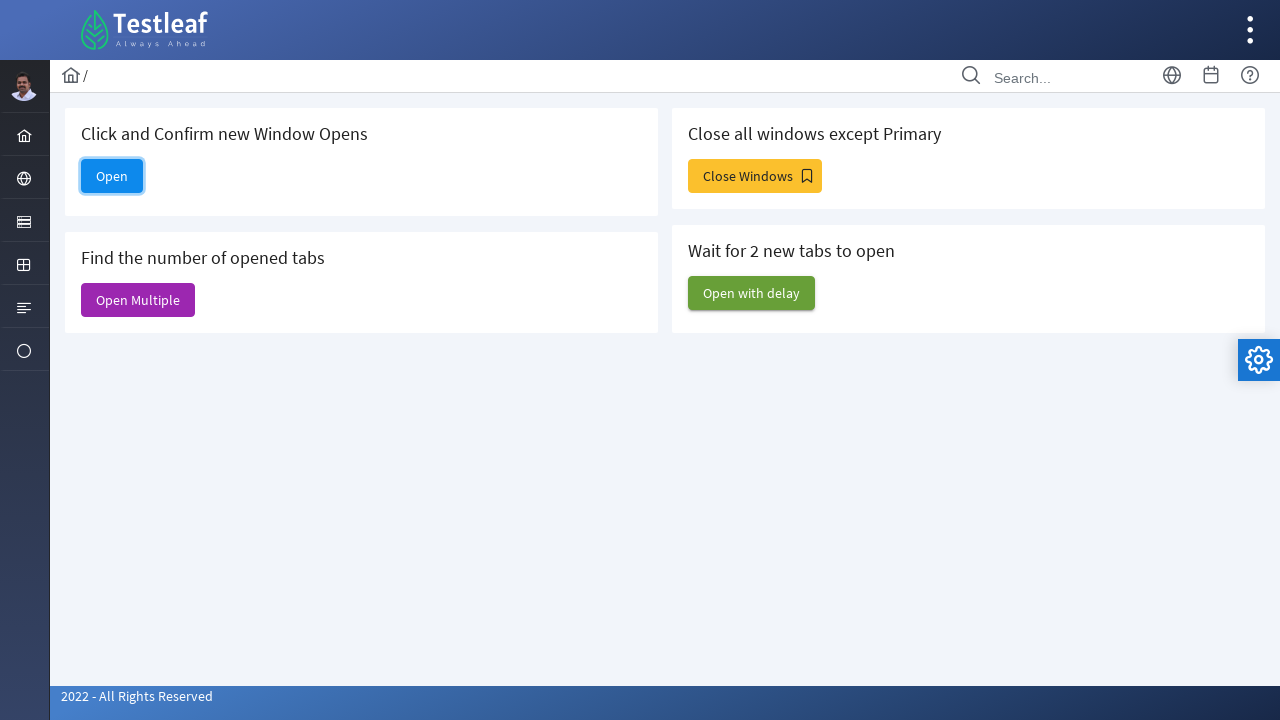

Closed the new window
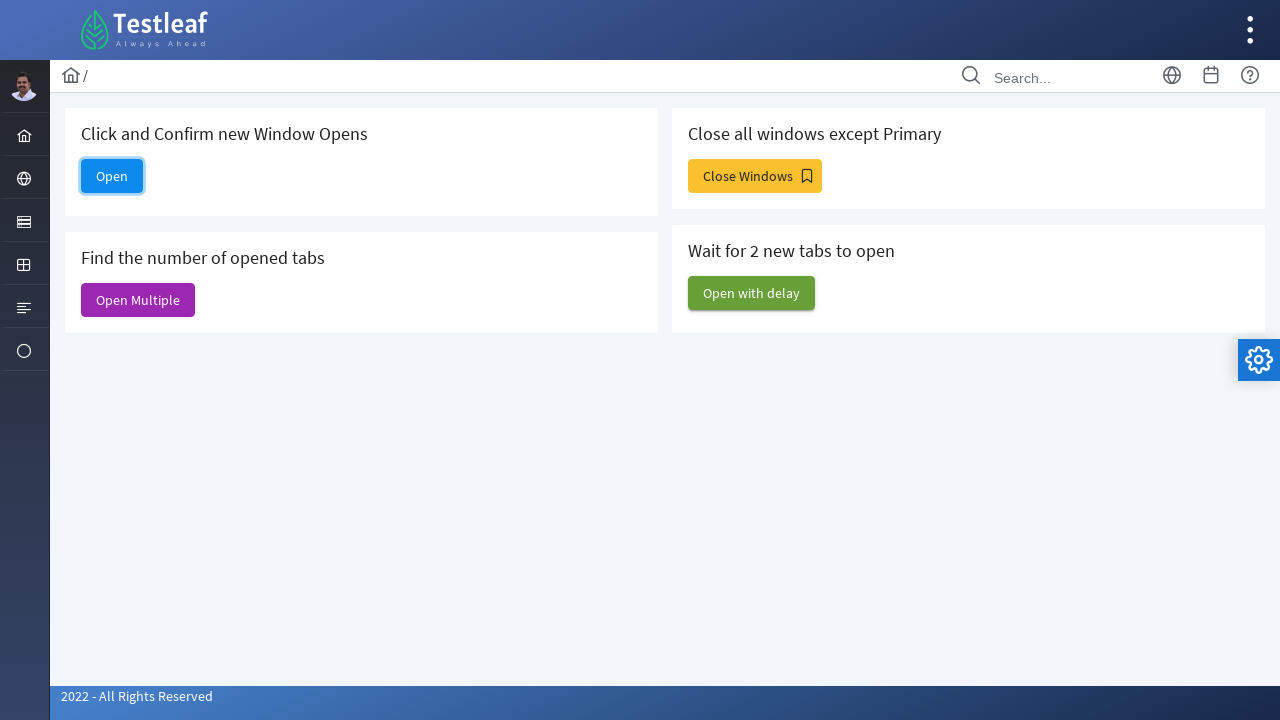

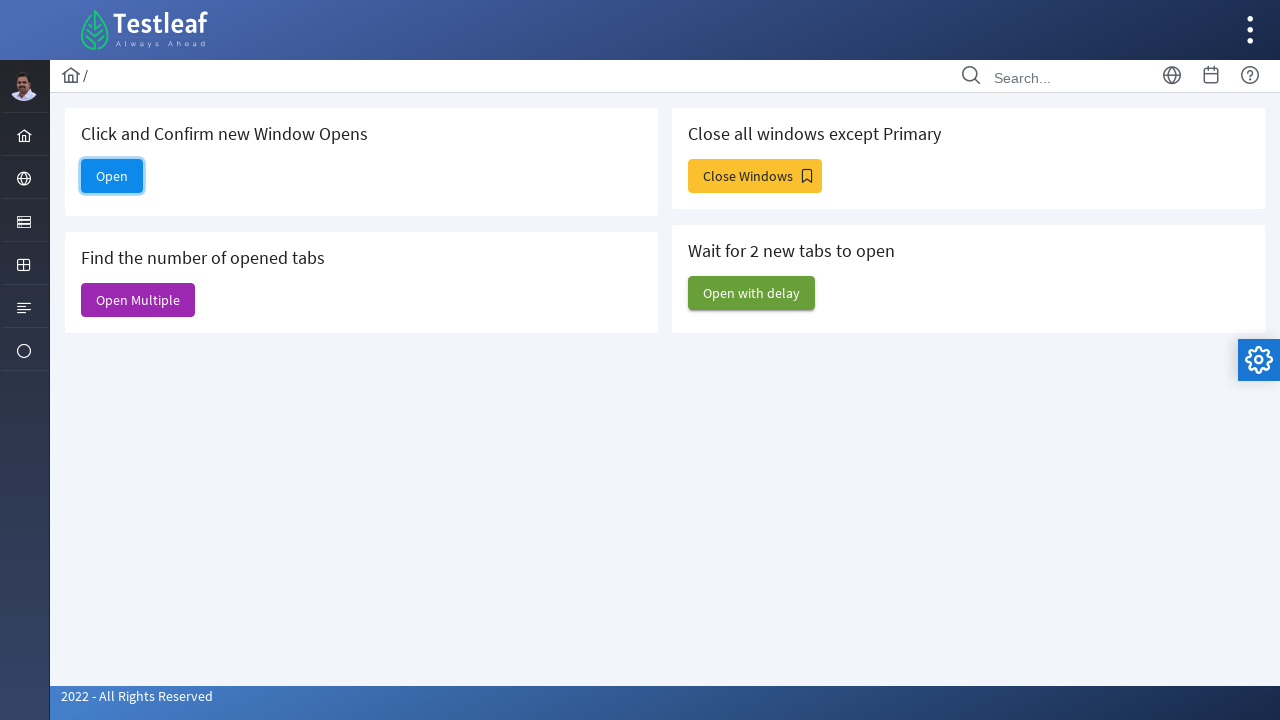